Tests clicking on a radio button on an automation practice page

Starting URL: https://rahulshettyacademy.com/AutomationPractice/

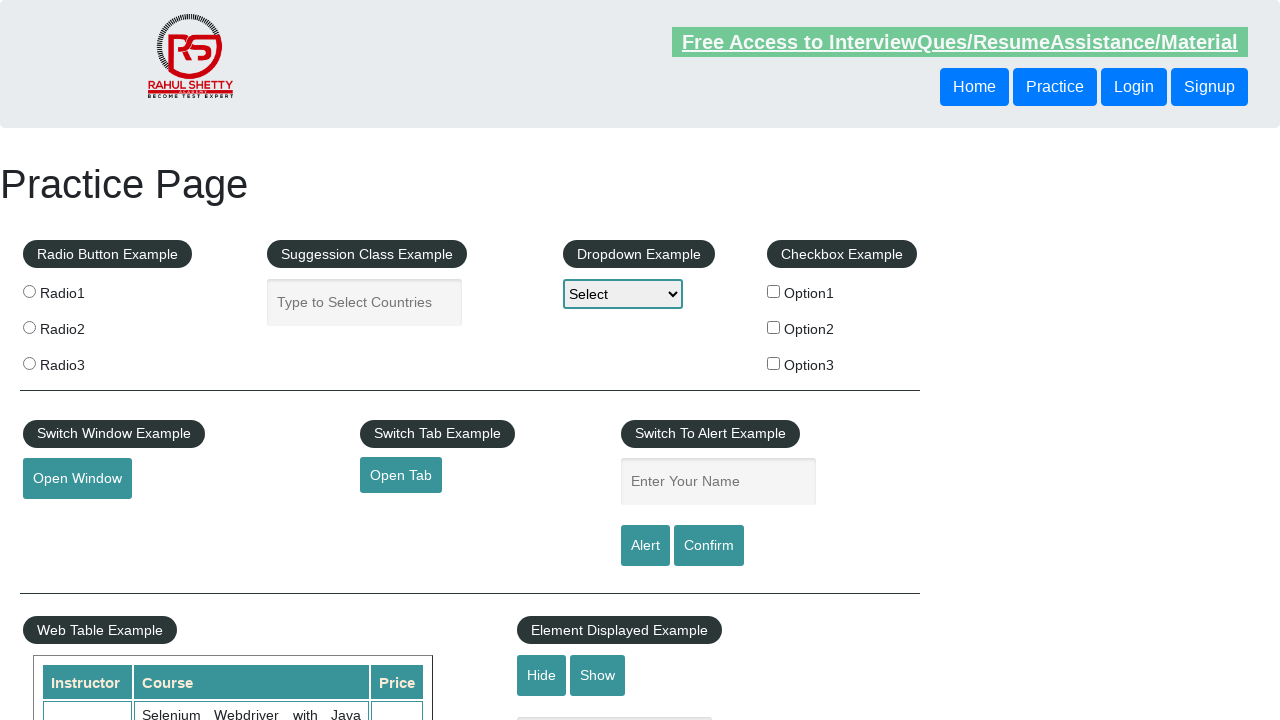

Clicked radio button with value 'radio1' on automation practice page at (29, 291) on input[value='radio1']
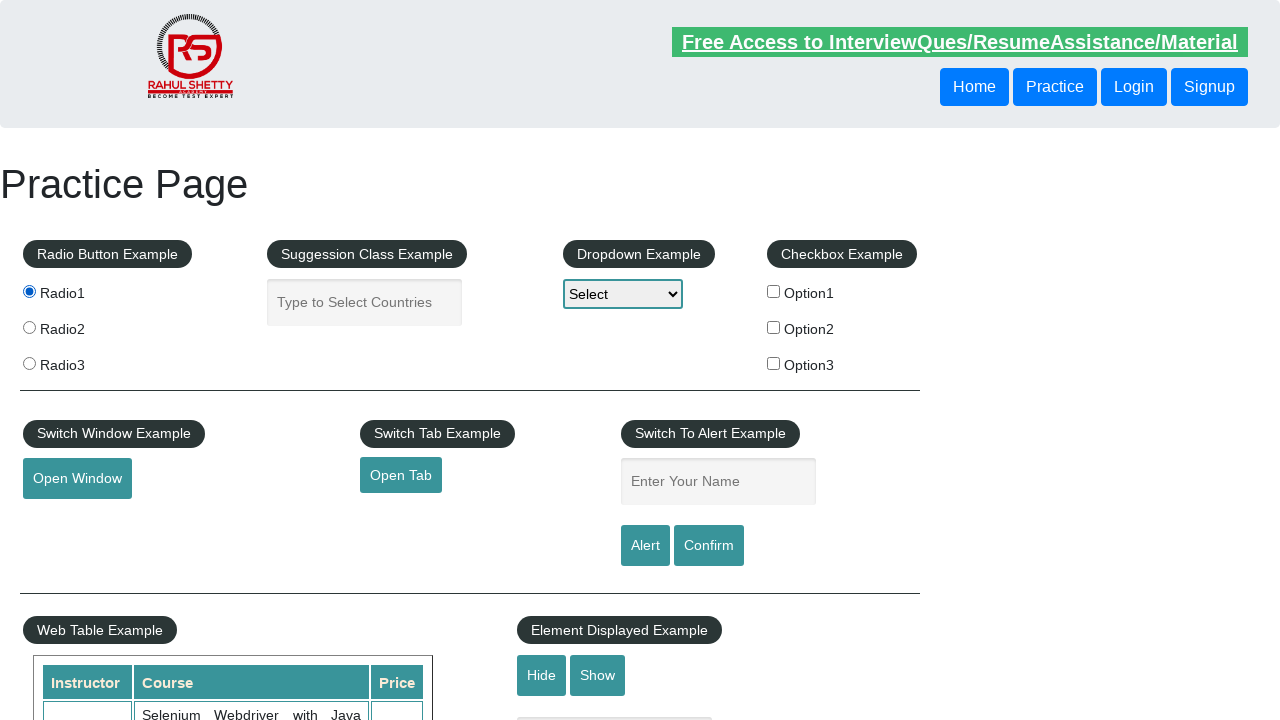

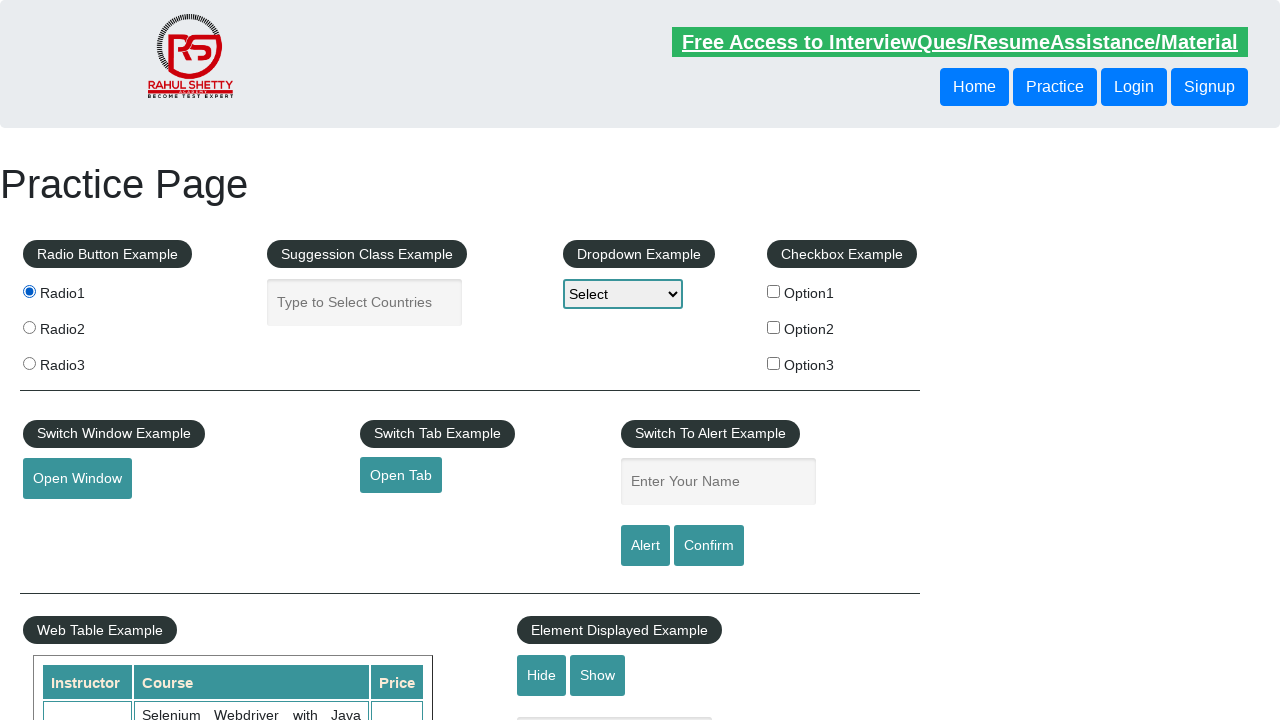